Tests a practice form by filling in various fields including name, email, dropdown selection, password, checkbox, radio button, and submitting the form to verify success message

Starting URL: https://www.rahulshettyacademy.com/angularpractice/

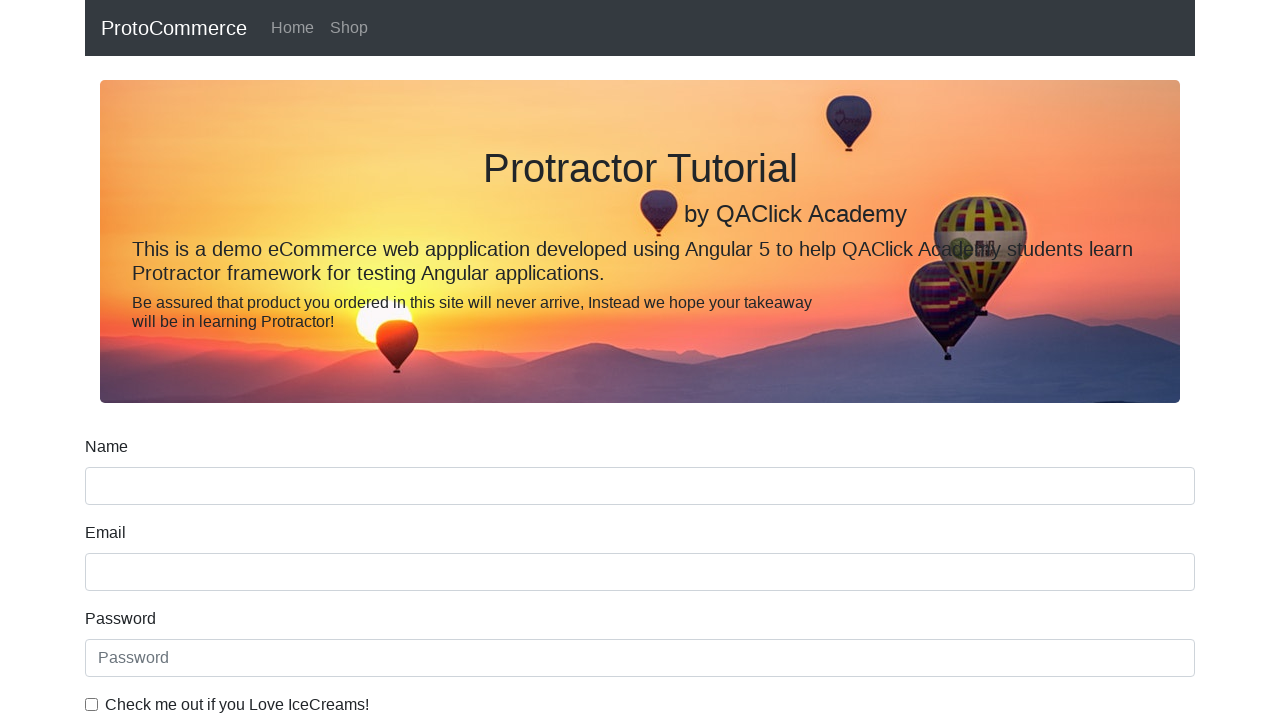

Filled name field with 'supriya' on input[name='name']
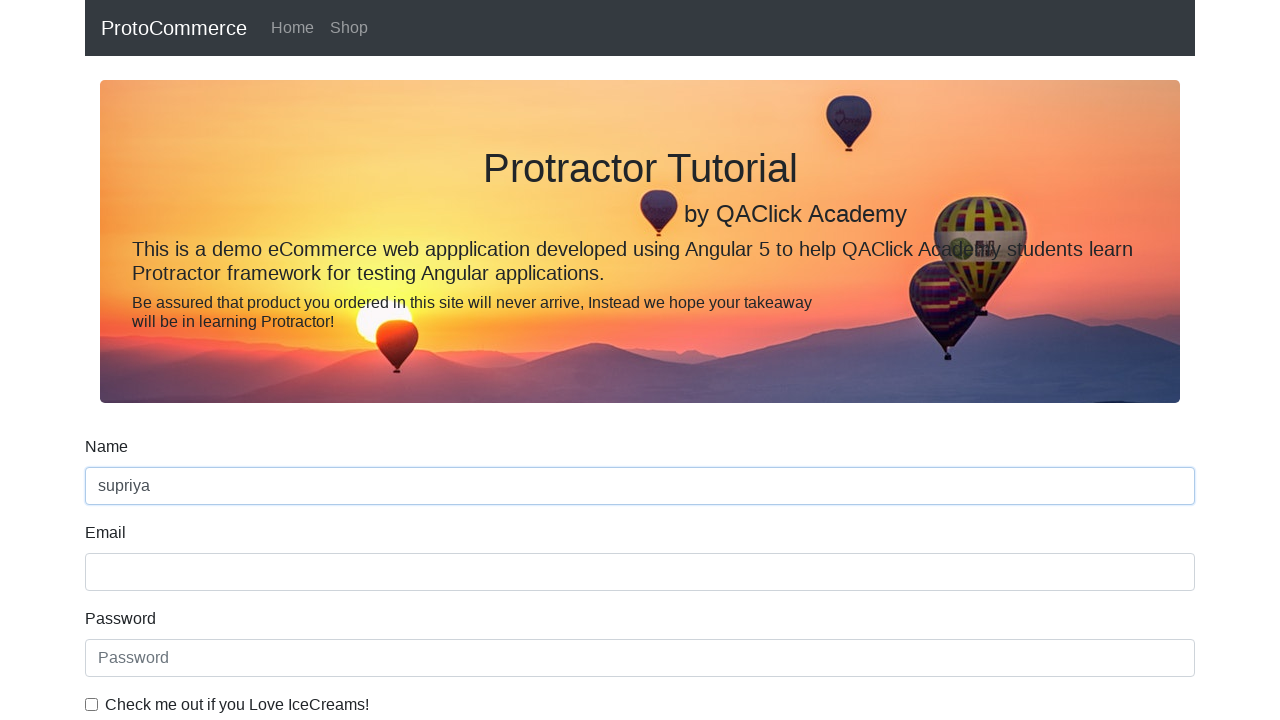

Filled email field with 'abc@gmail.com' on input[name='email']
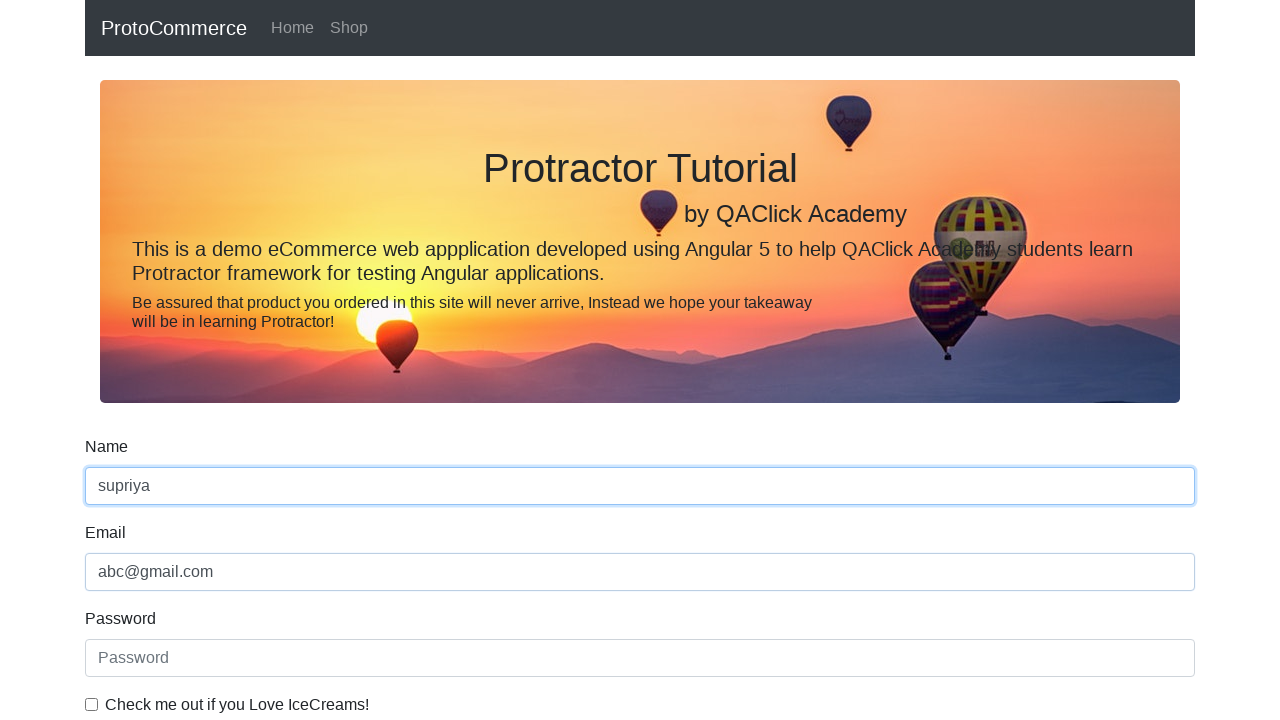

Selected 'Female' from dropdown on #exampleFormControlSelect1
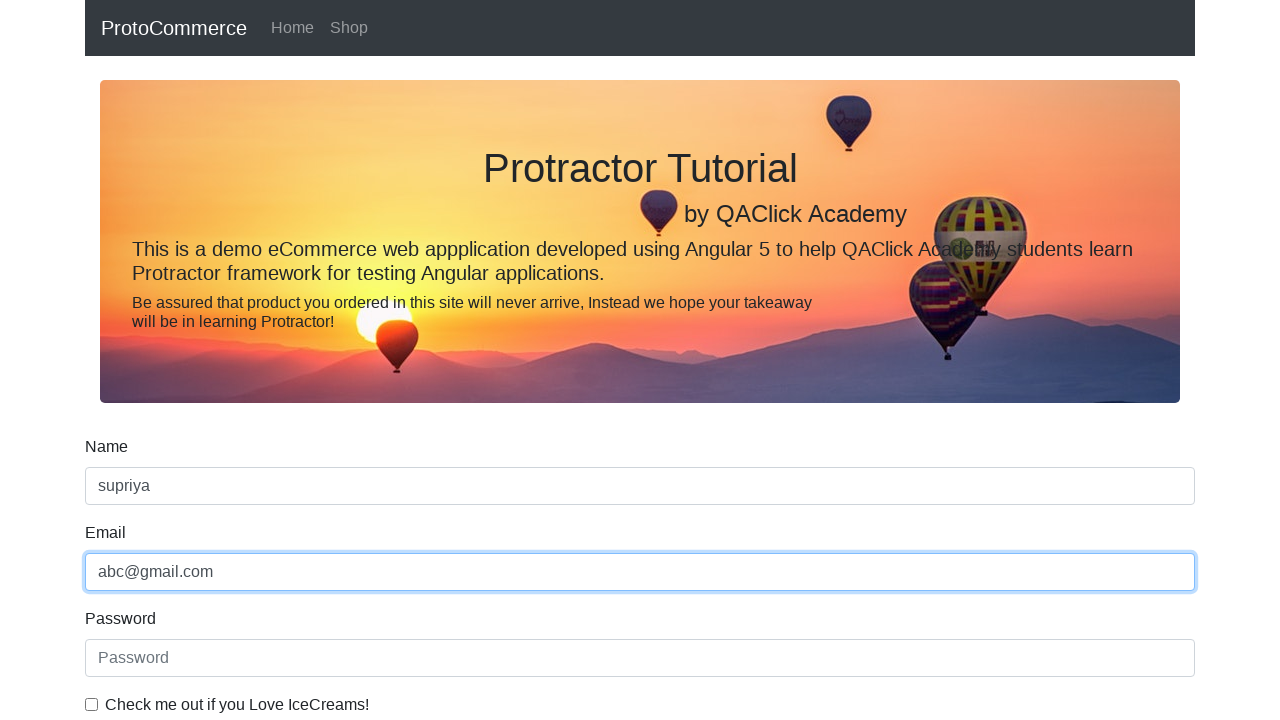

Filled password field with '1234' on input[id='exampleInputPassword1']
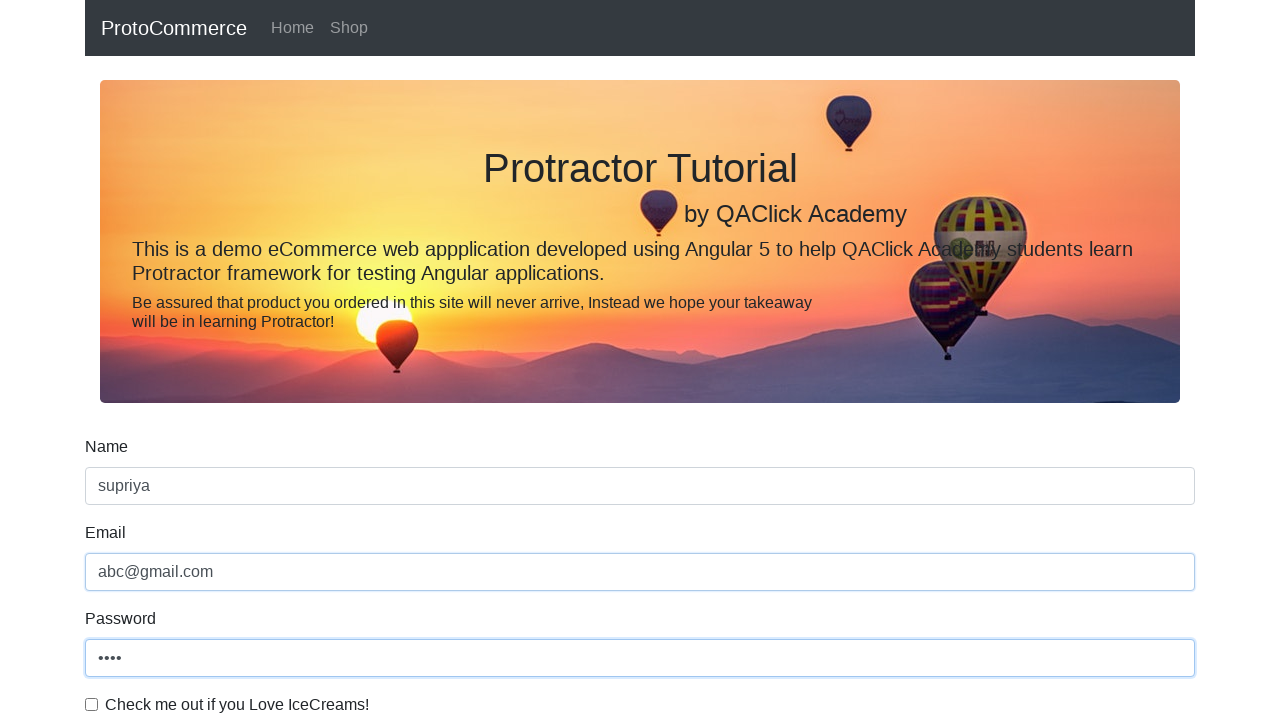

Checked the checkbox at (92, 704) on #exampleCheck1
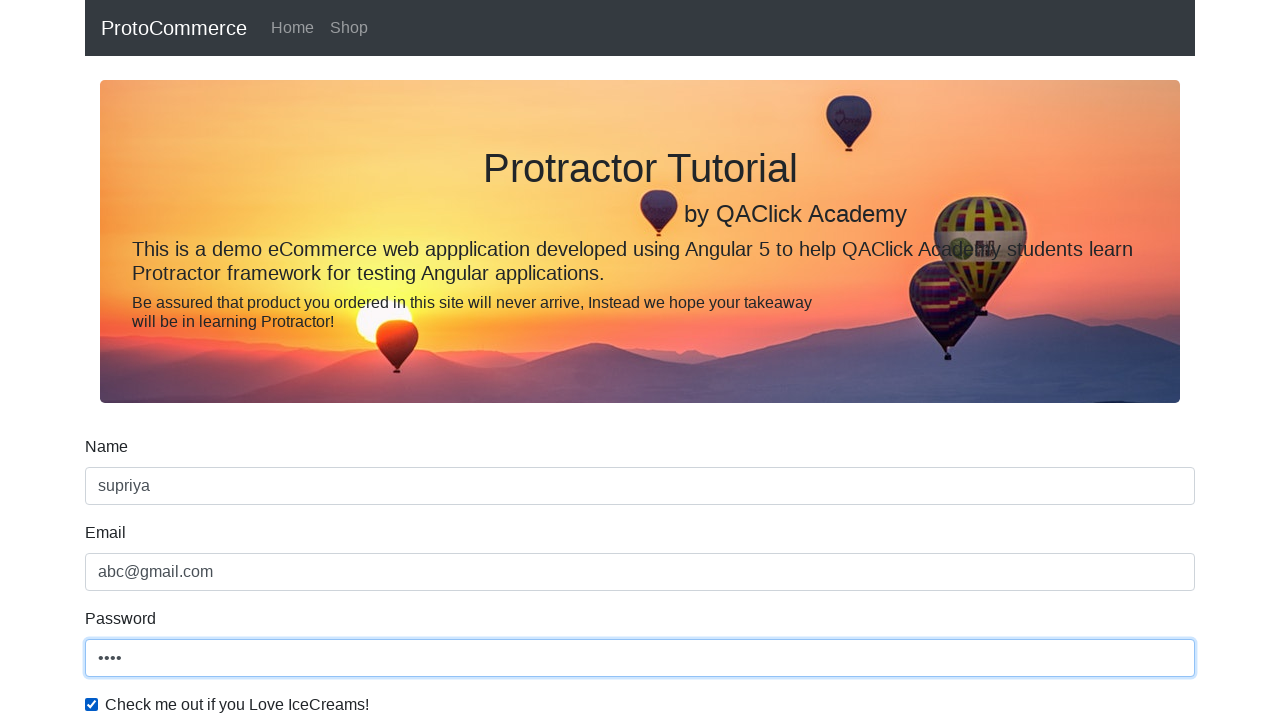

Clicked radio button at (238, 360) on #inlineRadio1
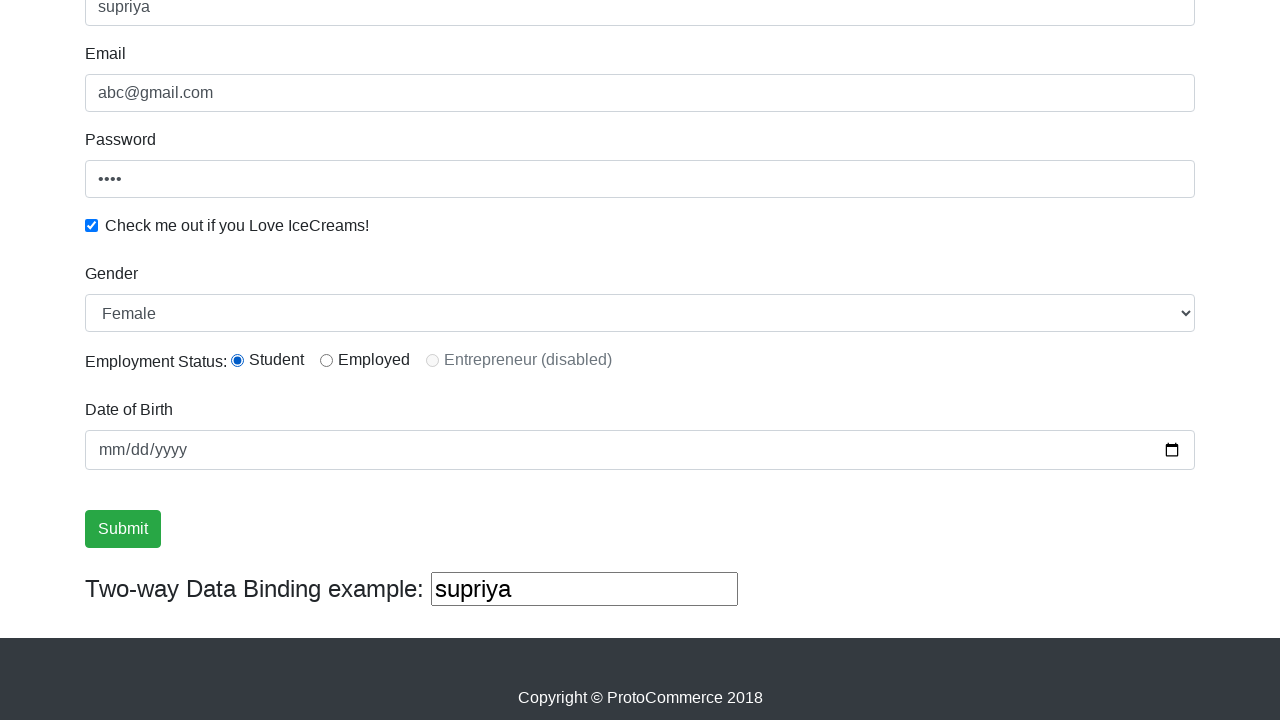

Clicked submit button to submit the form at (123, 529) on input[type='submit']
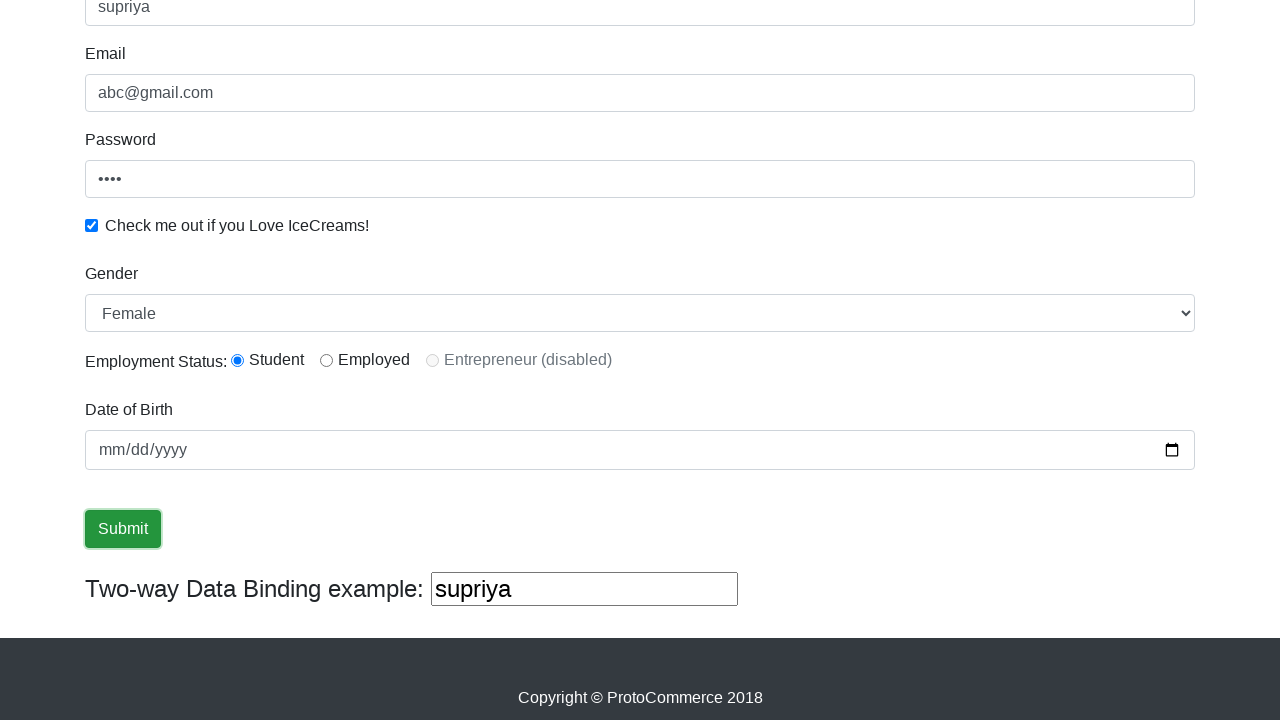

Success message appeared after form submission
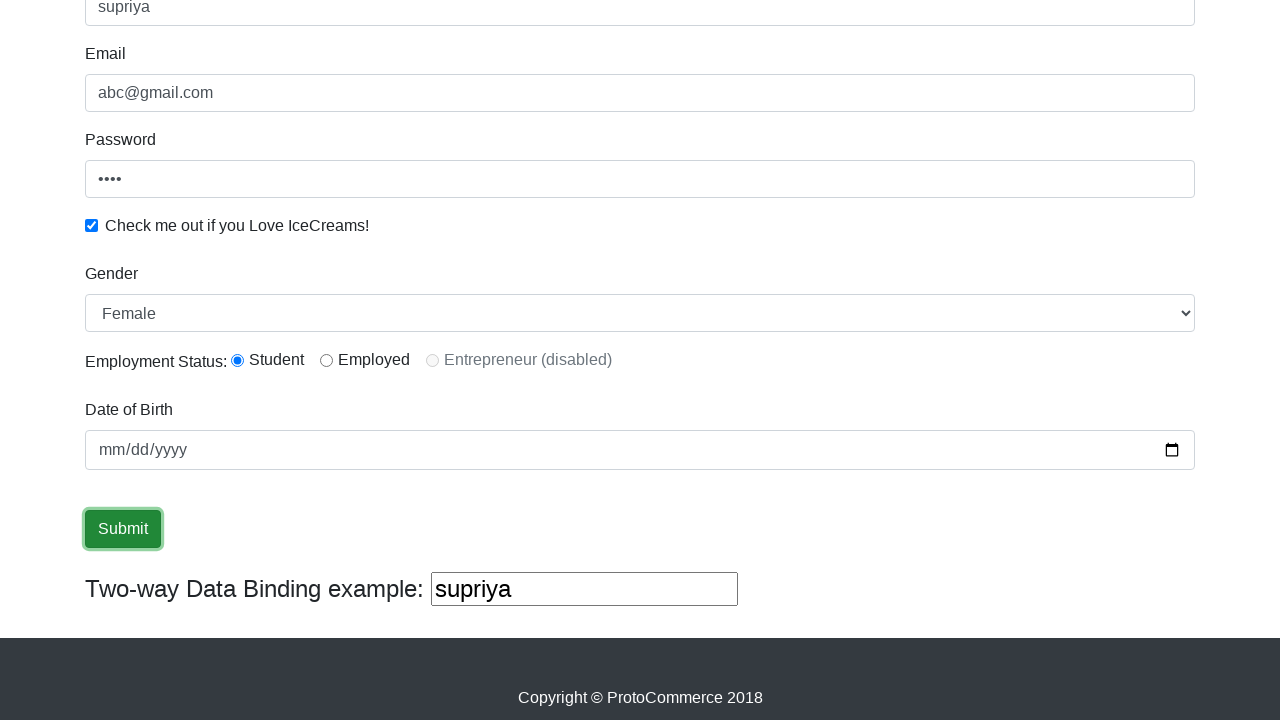

Extracted success message: '
                    ×
                    Success! The Form has been submitted successfully!.
                  '
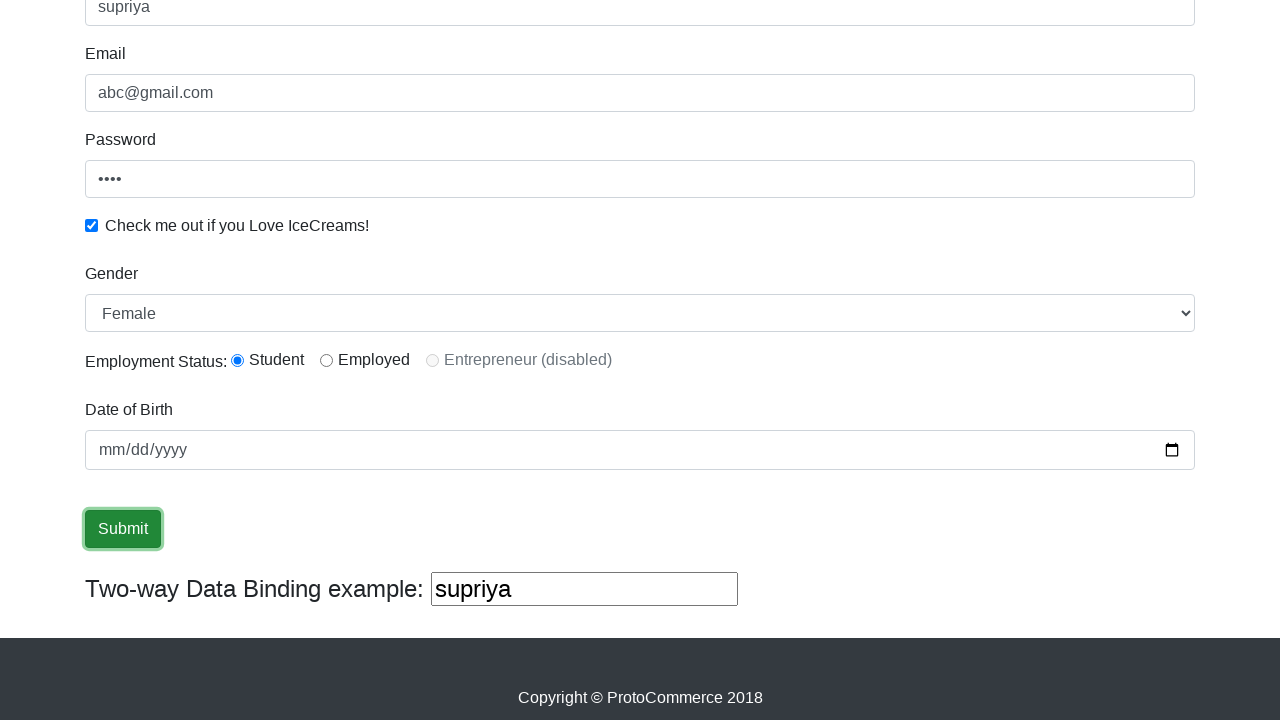

Verified 'Success' is present in the success message
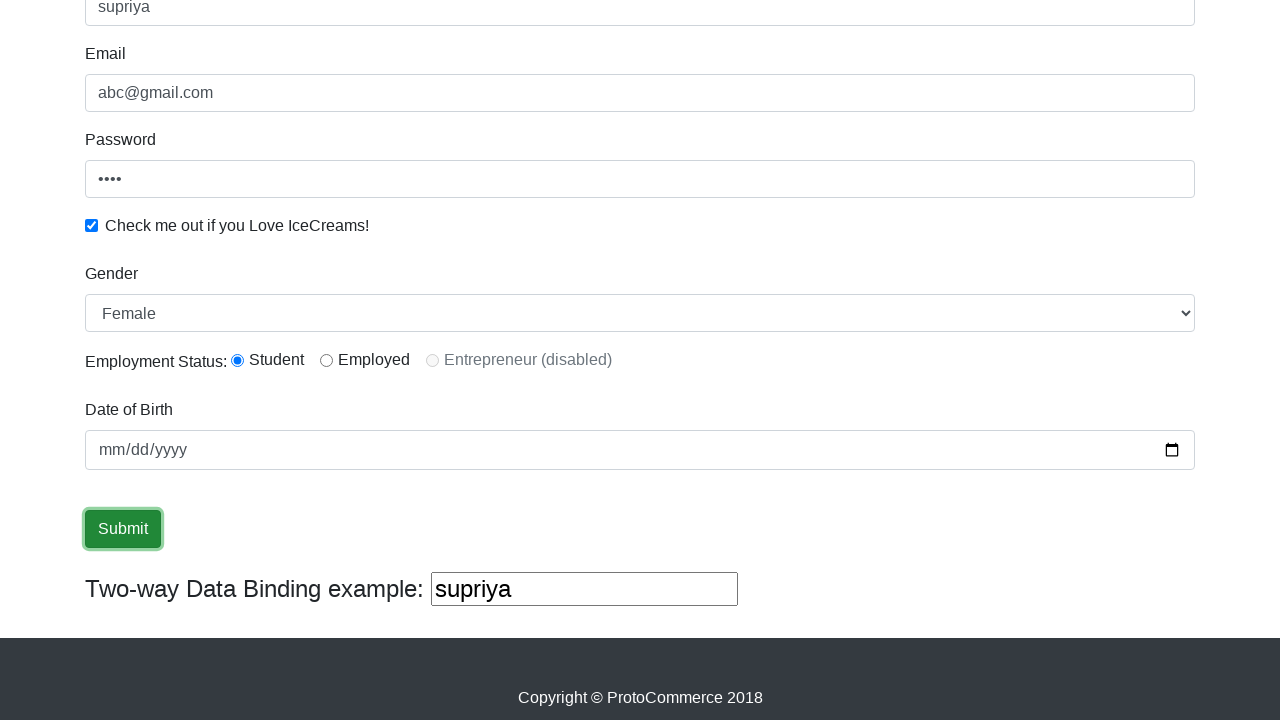

Filled additional input field with 'helloagain' on input.ng-untouched.ng-pristine.ng-valid
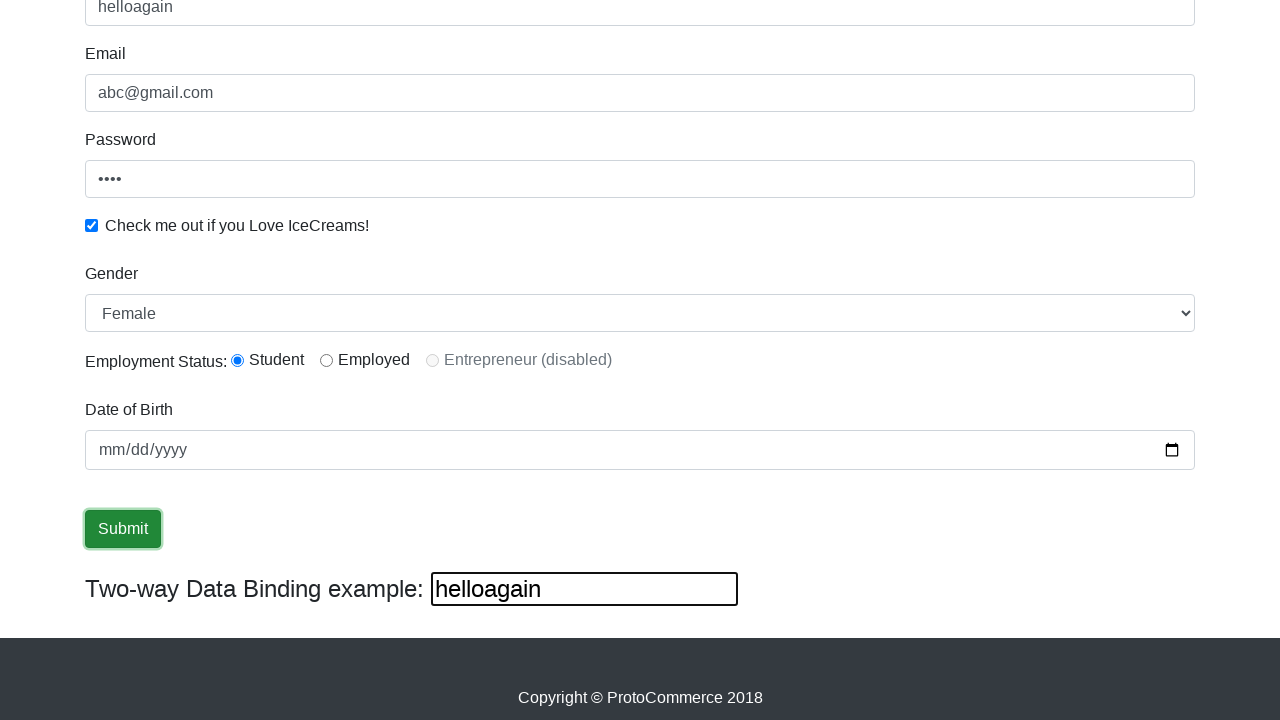

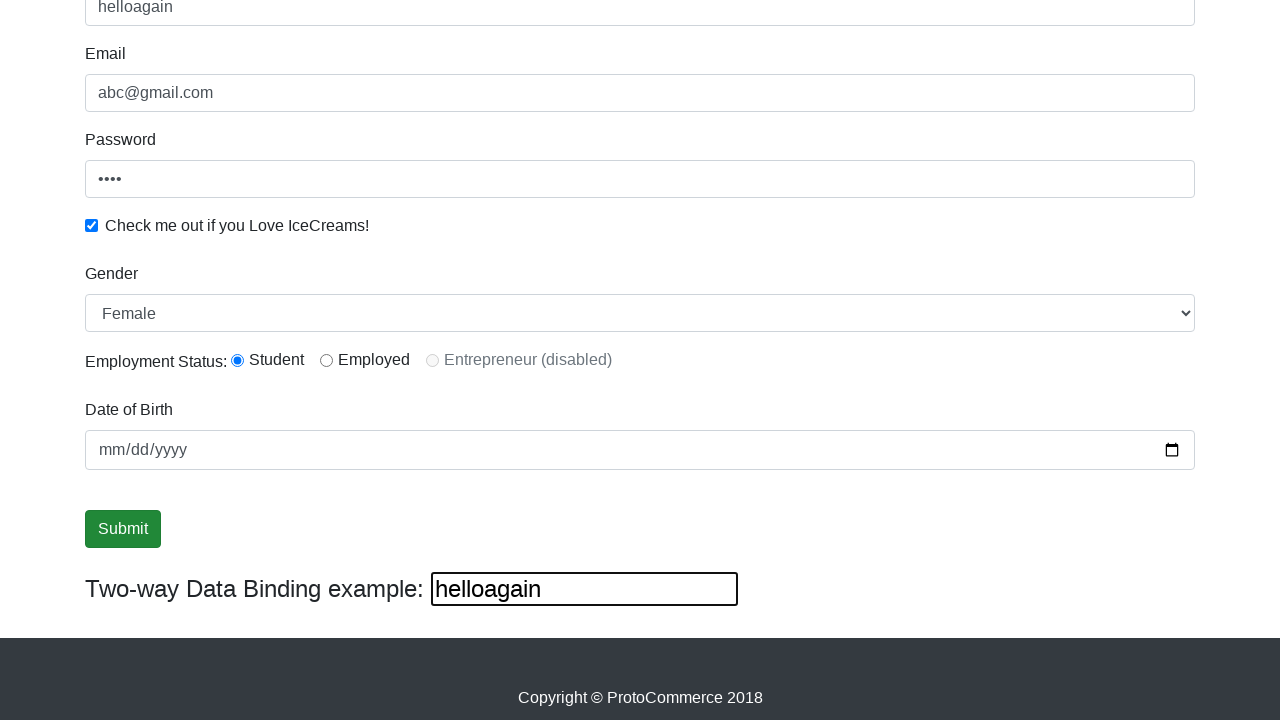